Tests user registration and login flow on ShareLane website by filling out registration form, creating an account, and then logging in with credentials

Starting URL: https://www.sharelane.com/

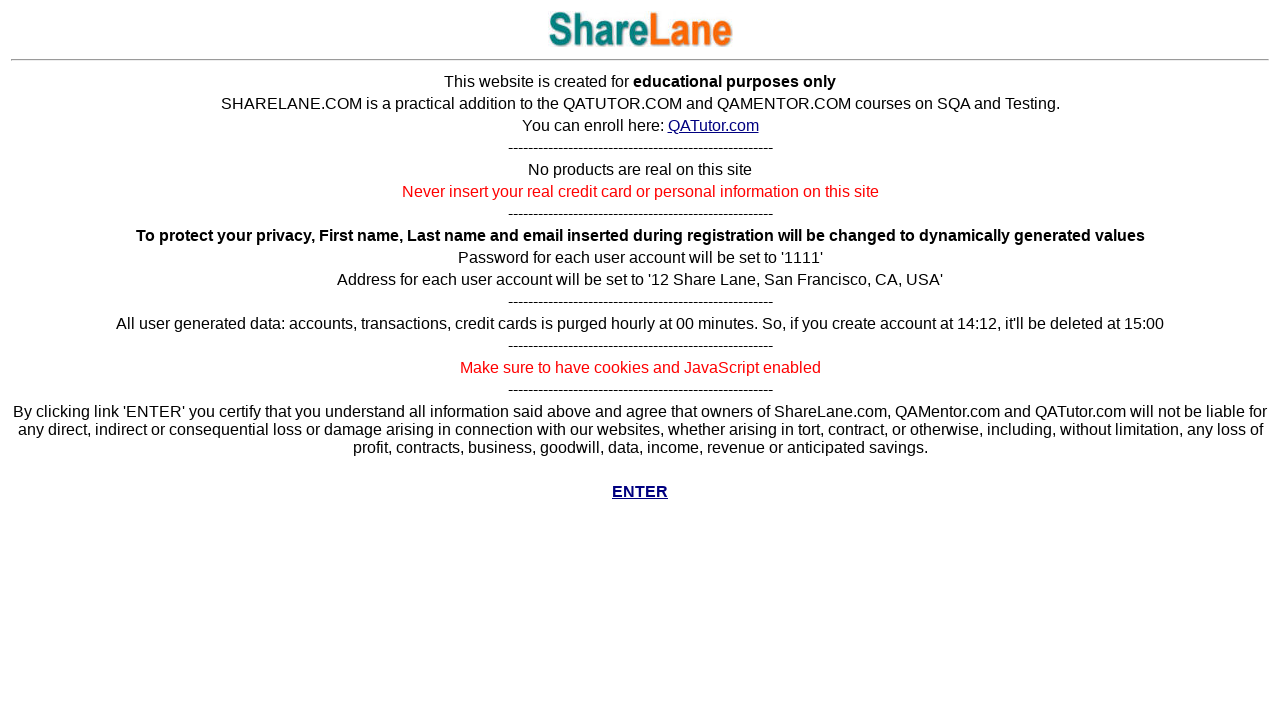

Clicked ENTER link on ShareLane homepage at (640, 492) on xpath=/html/body/center/table/tbody/tr[20]/td/p/a/b
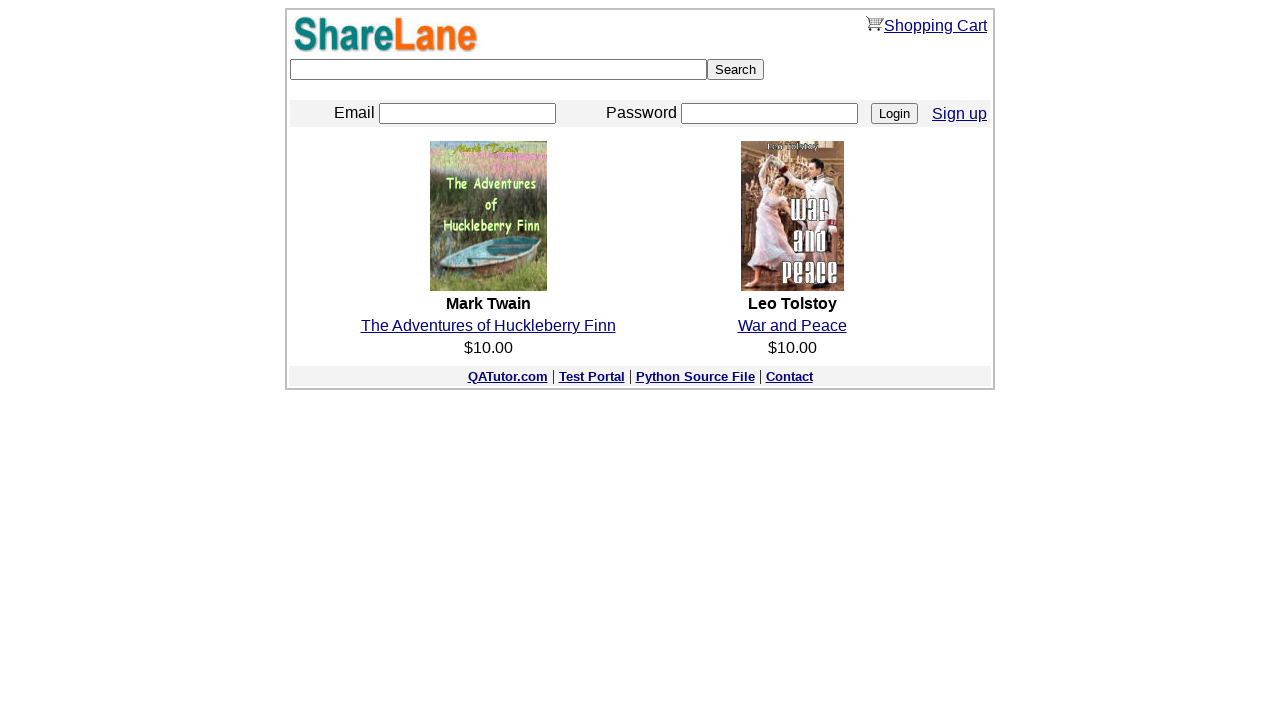

Clicked Sign up link to start registration at (960, 113) on xpath=/html/body/center/table/tbody/tr[3]/td/table/tbody/tr/td[4]/a
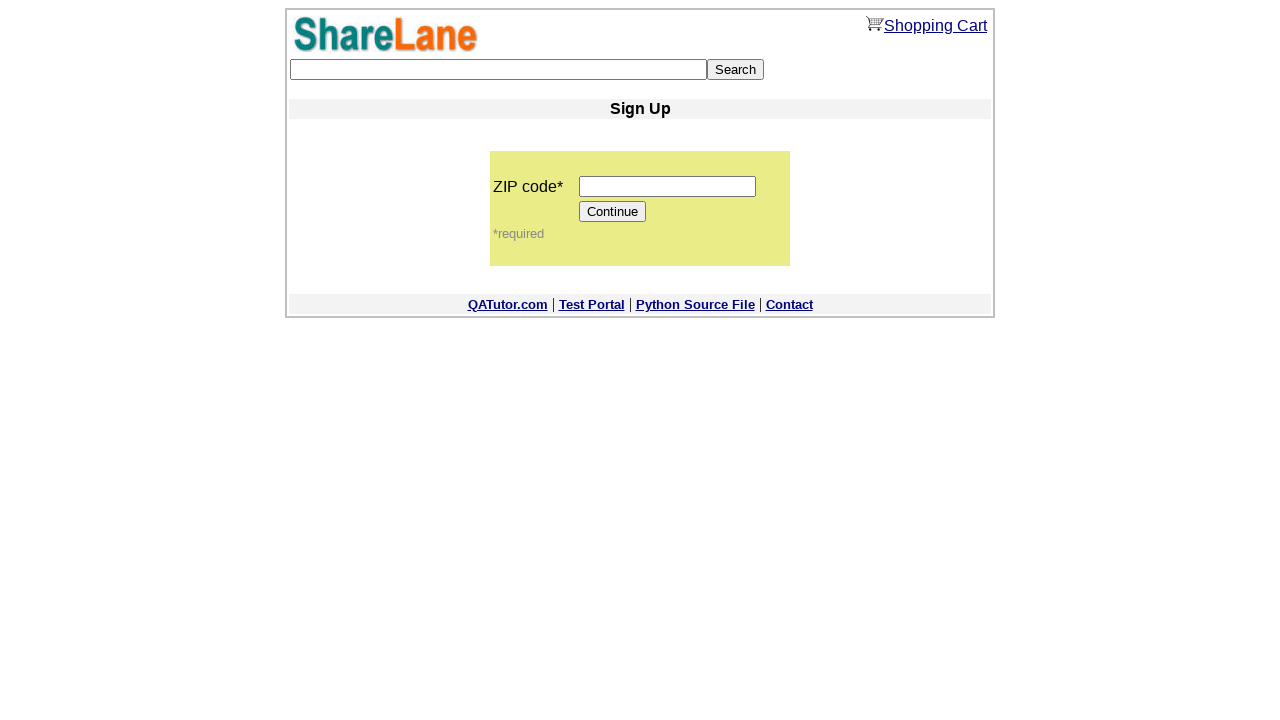

Entered zip code '123654' in registration form on input[name='zip_code']
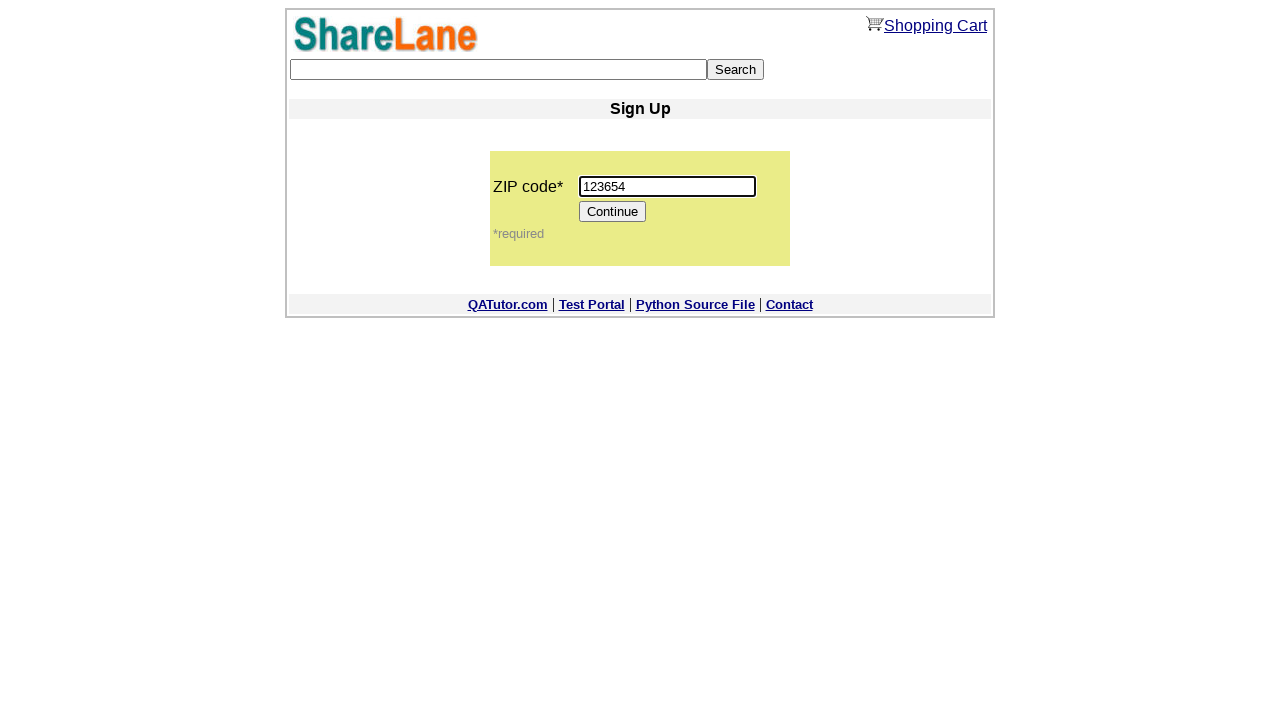

Clicked Continue button after entering zip code at (613, 212) on input[value='Continue']
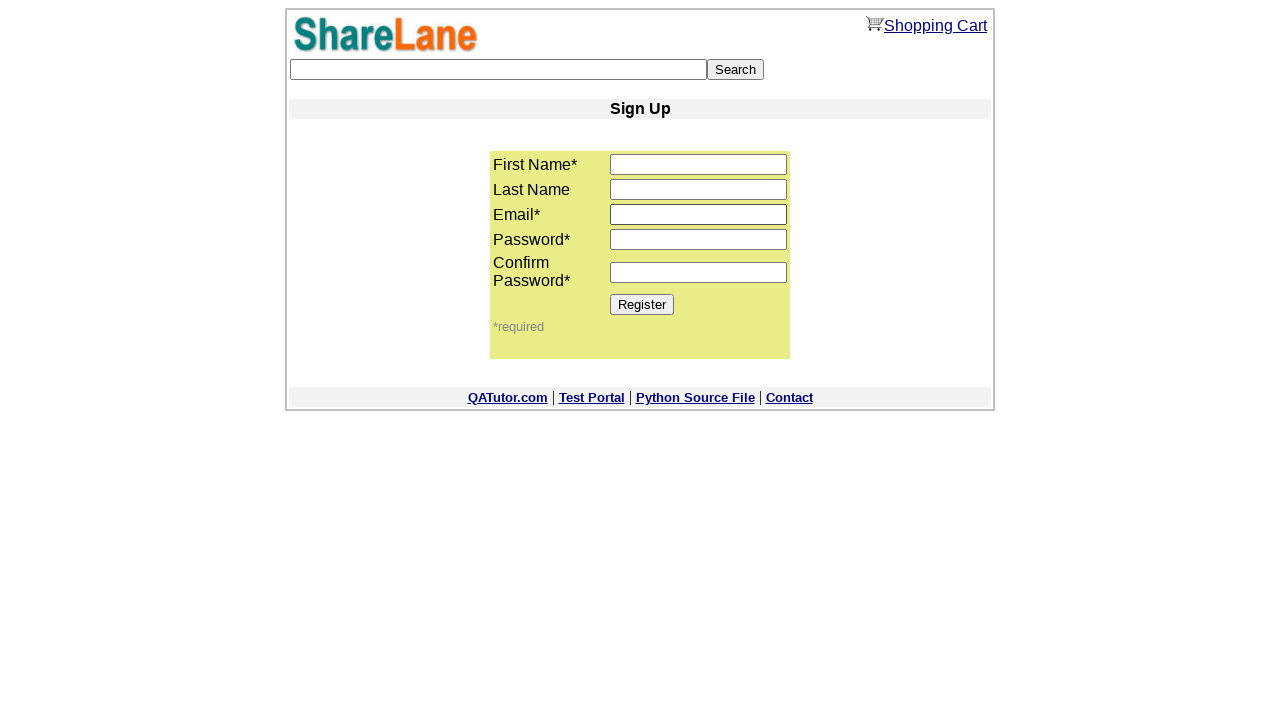

Entered first name 'Trust' in registration form on input[name='first_name']
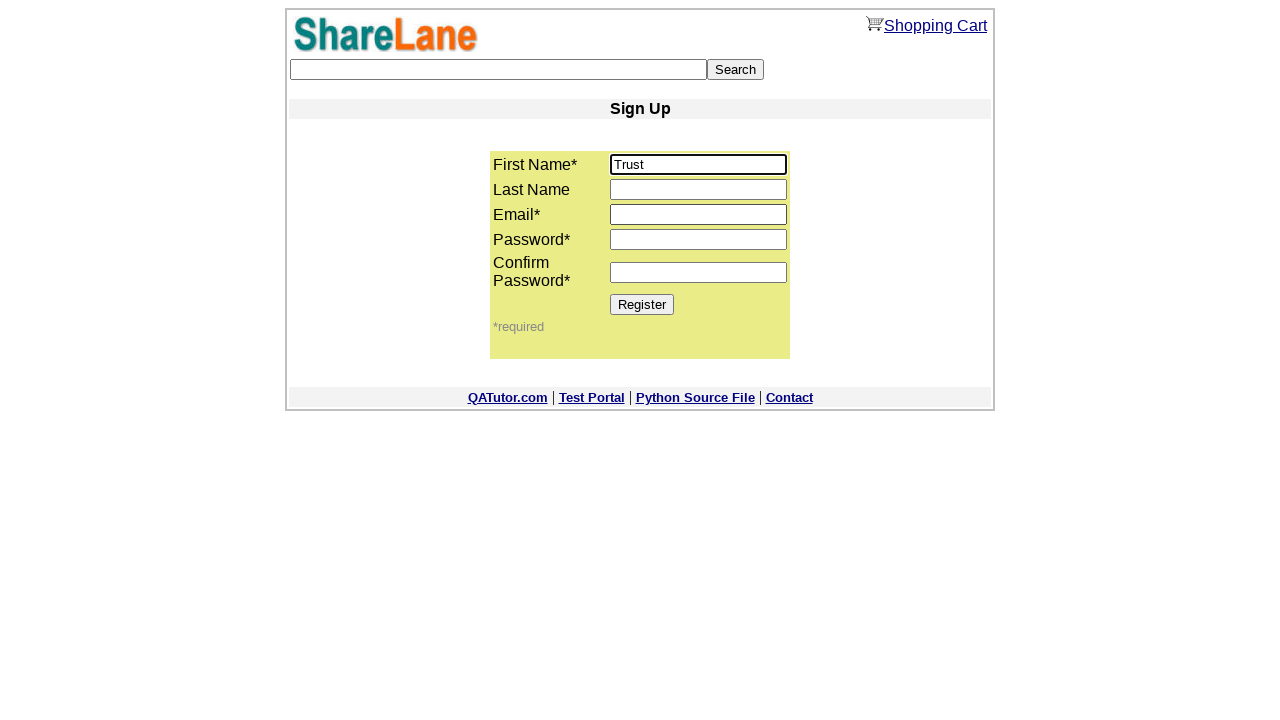

Entered last name 'Law' in registration form on input[name='last_name']
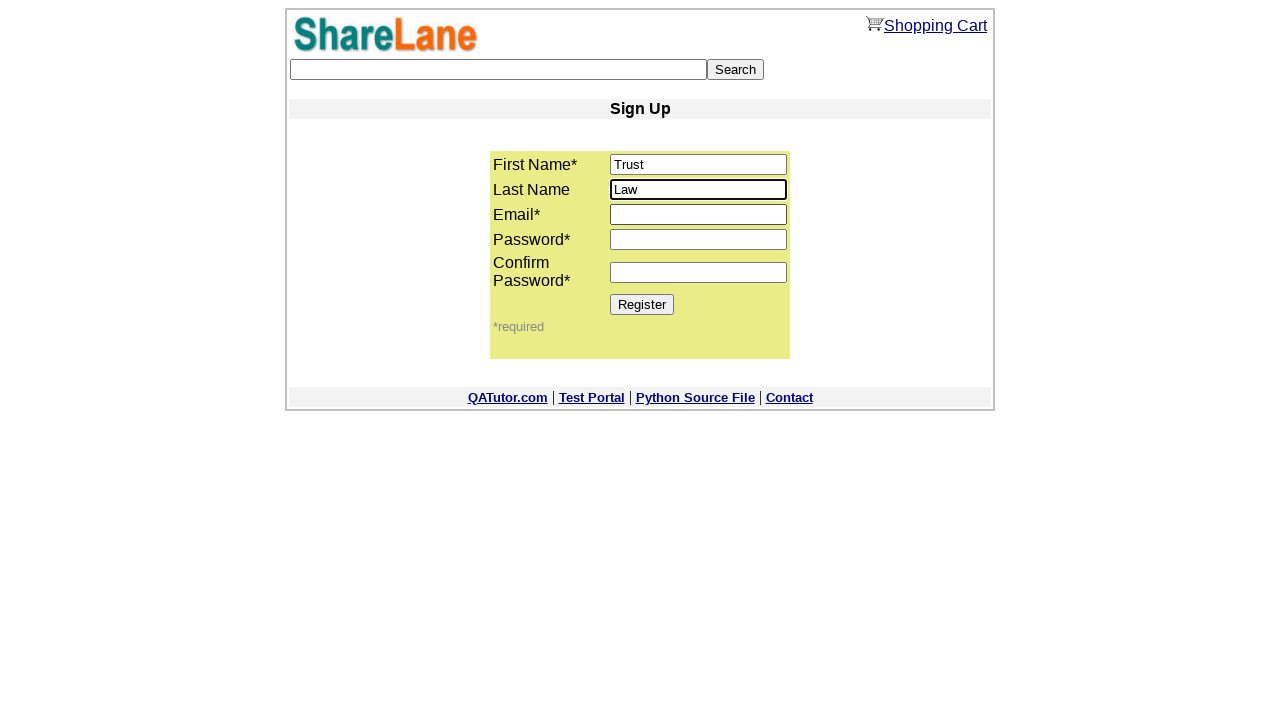

Entered email 'testuser_287@example.com' in registration form on input[name='email']
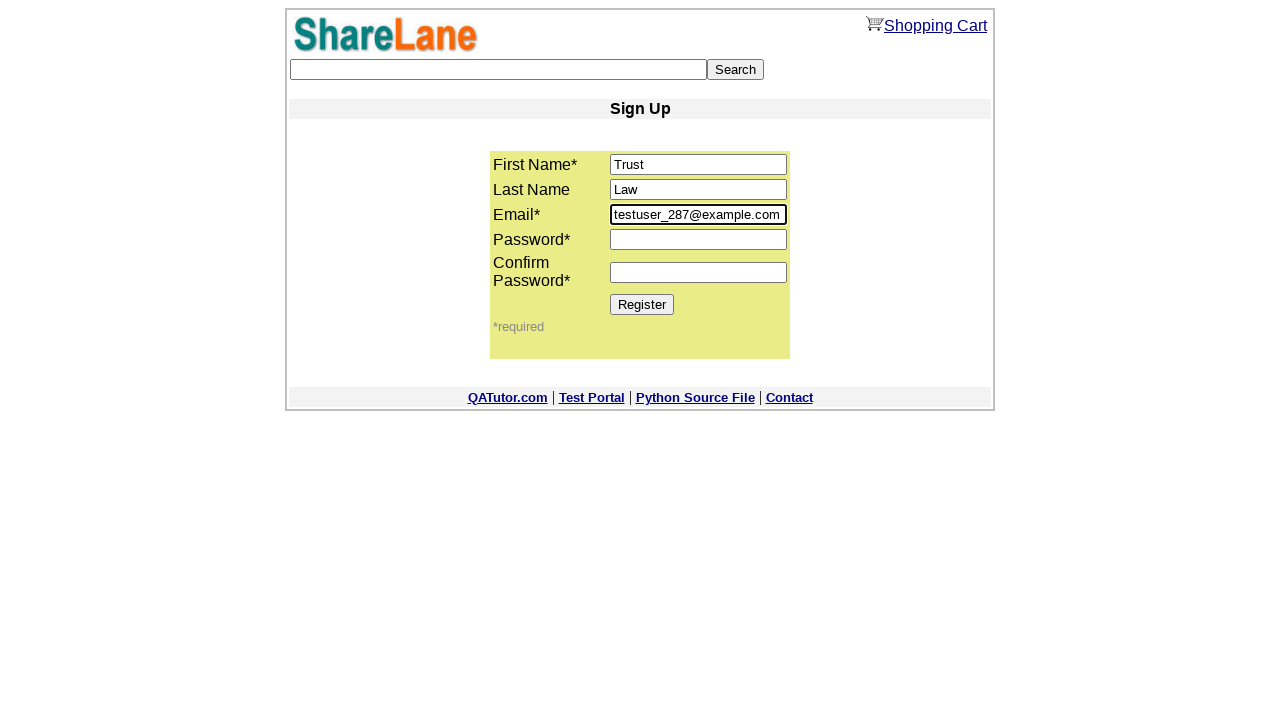

Entered password '12589' in first password field on input[name='password1']
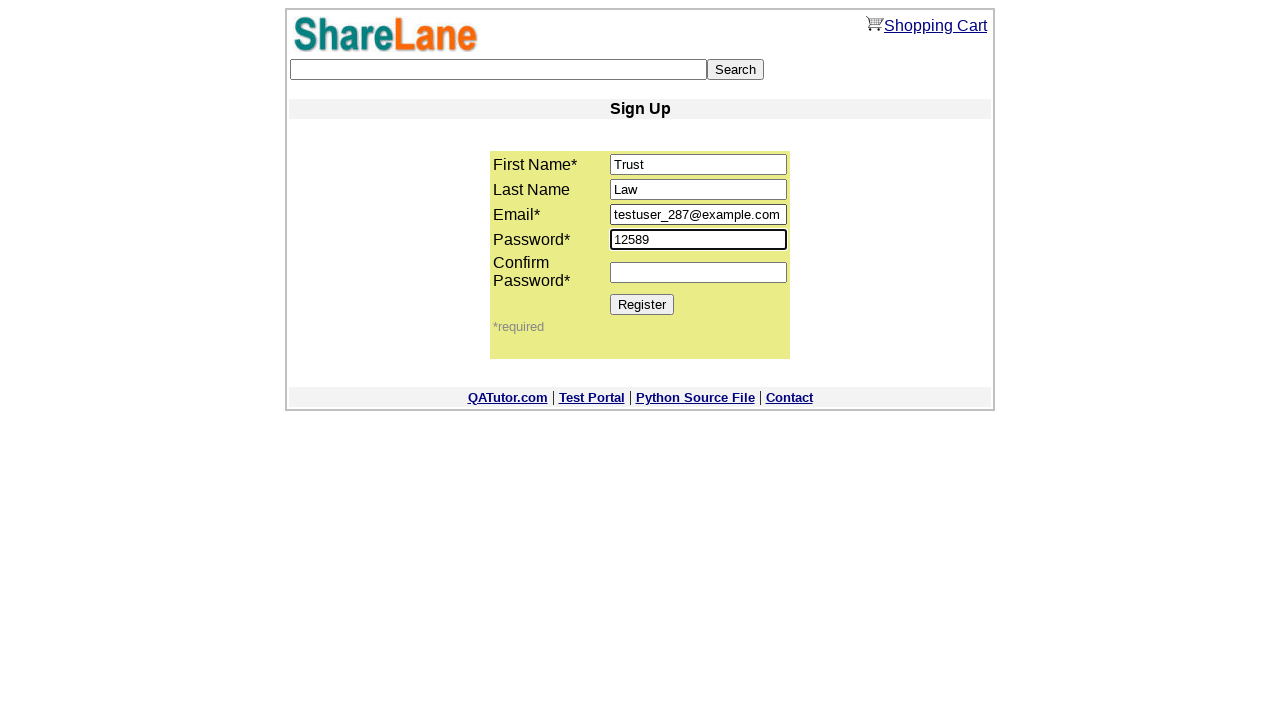

Confirmed password '12589' in second password field on input[name='password2']
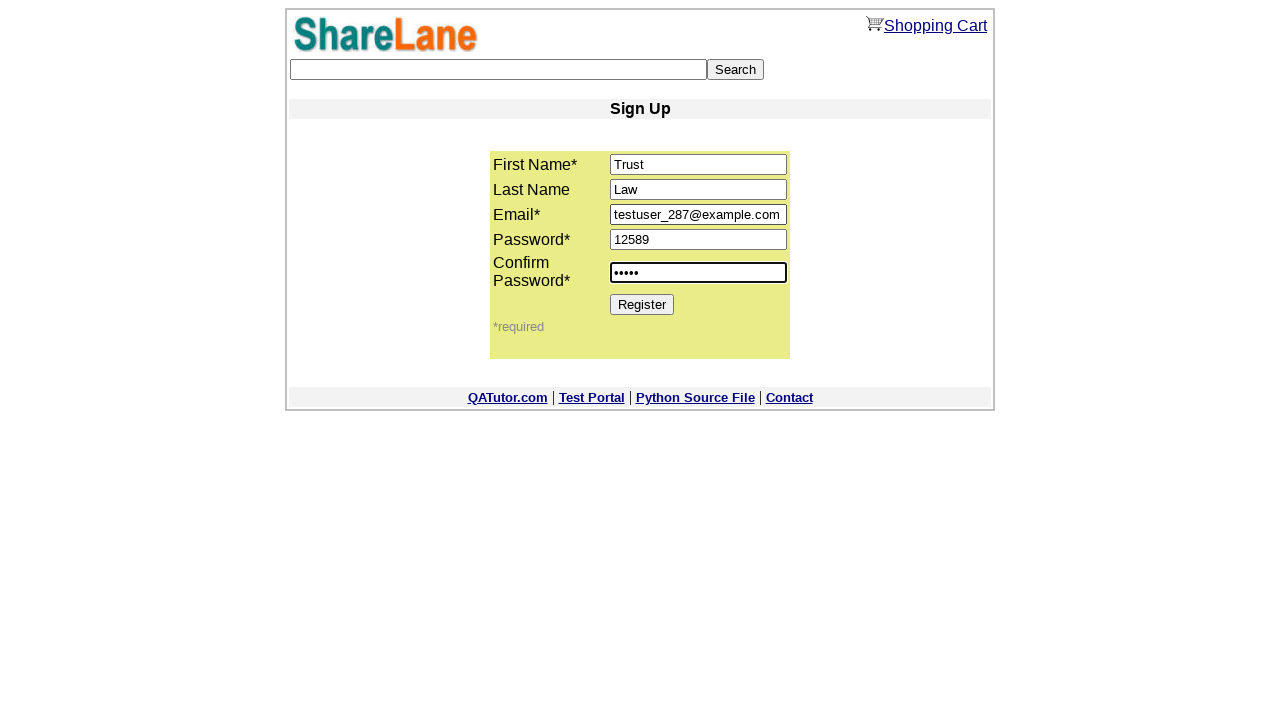

Clicked Register button to create account at (642, 304) on input[value='Register']
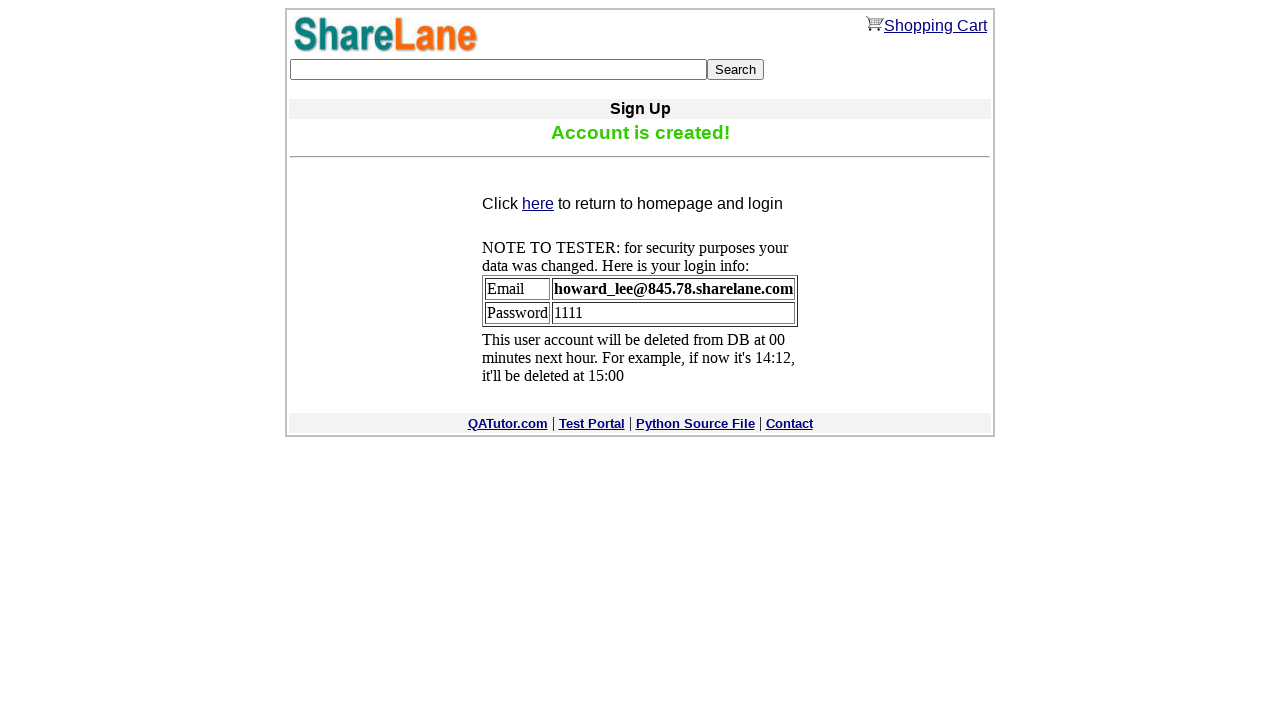

Clicked link to navigate to login page after successful registration at (538, 204) on xpath=/html/body/center/table/tbody/tr[6]/td/table/tbody/tr[2]/td/p/a
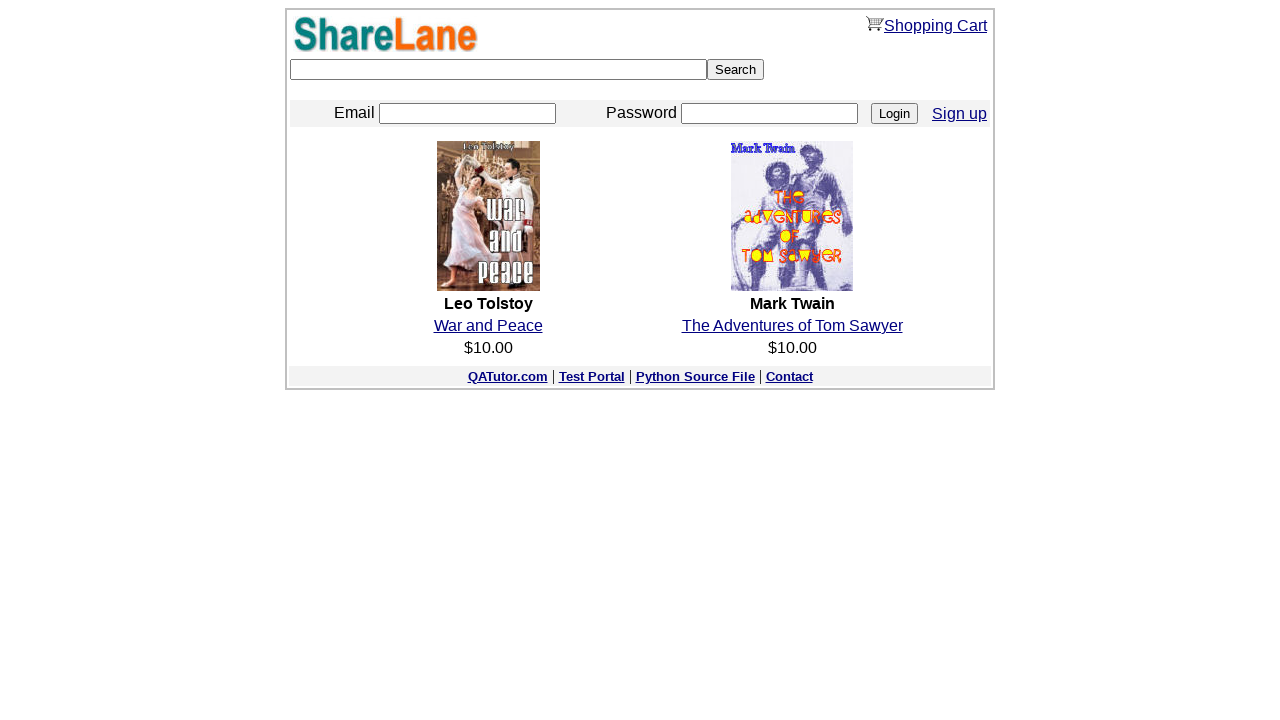

Entered email 'testuser_287@sharelane.com' in login form on input[name='email']
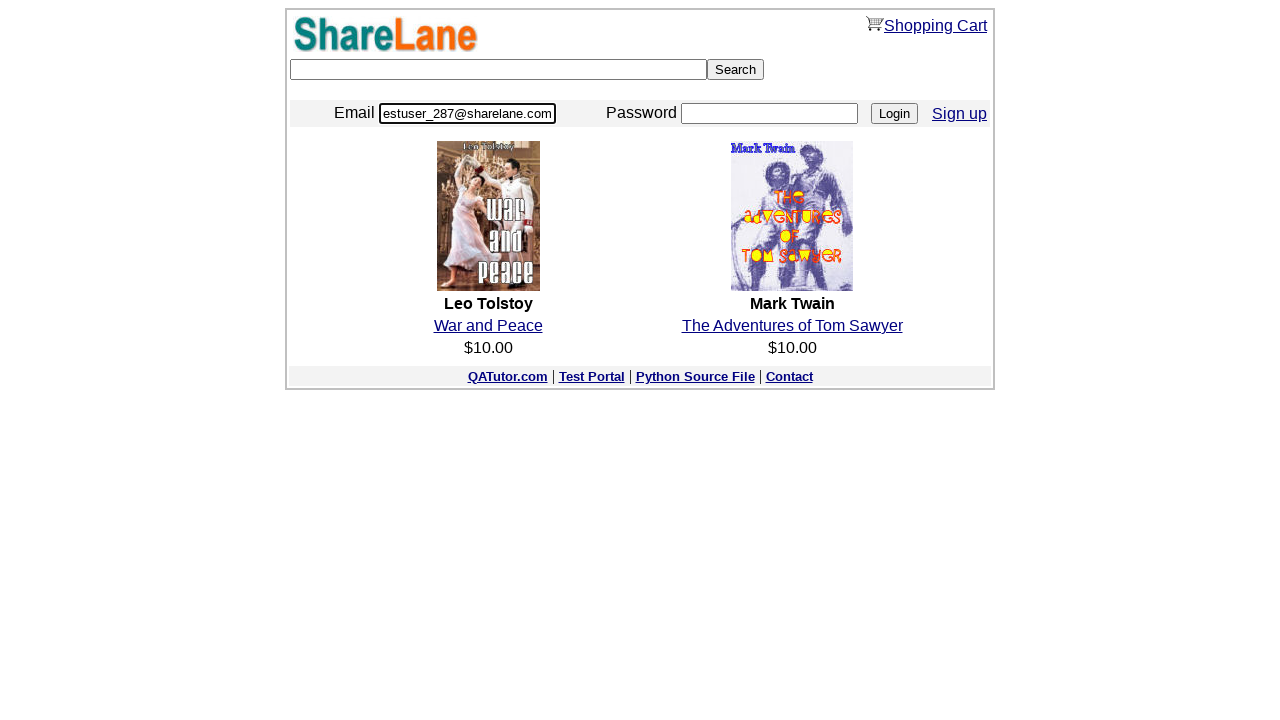

Entered password '1111' in login form on input[name='password']
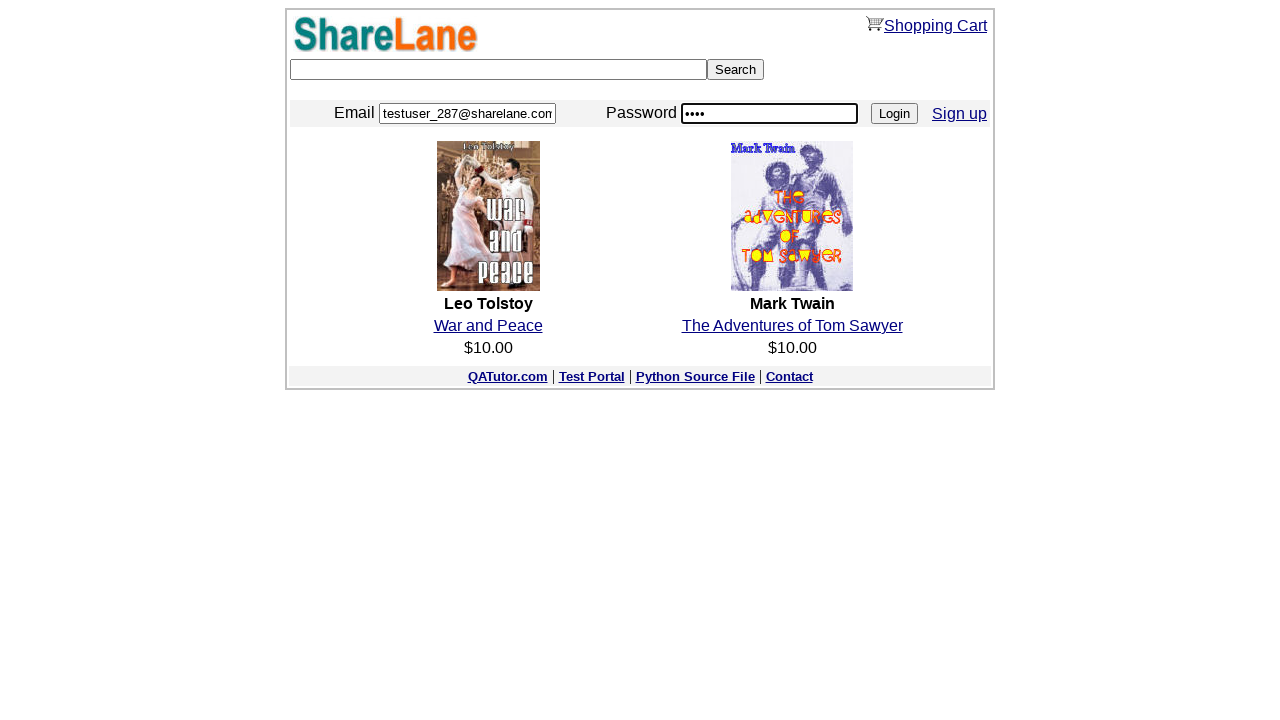

Clicked Login button to authenticate with credentials at (894, 114) on input[value='Login']
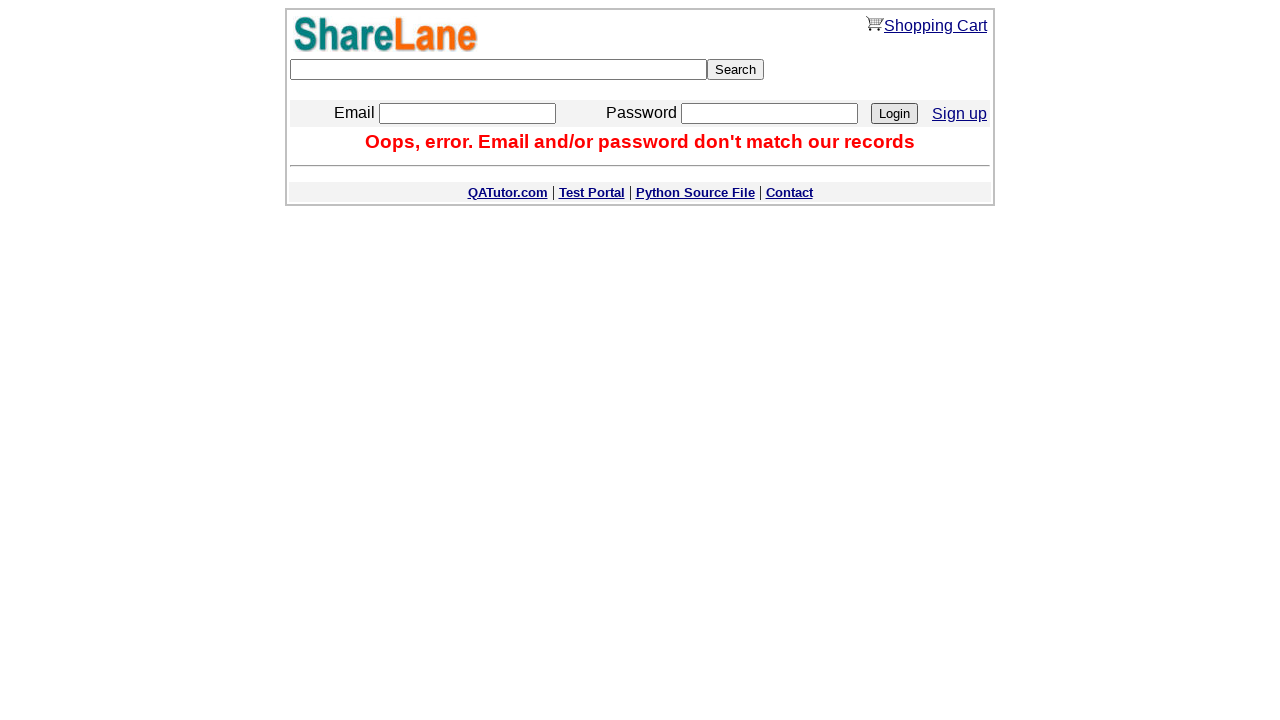

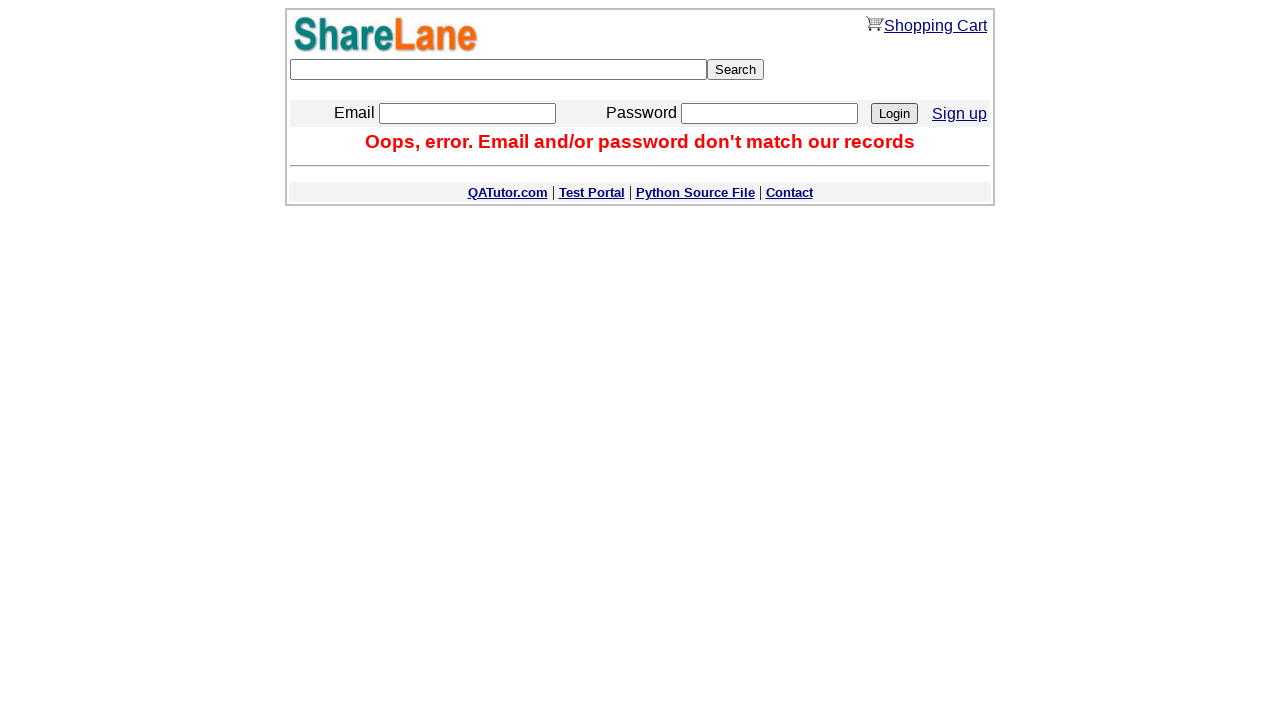